Tests hover functionality by hovering over an avatar image and verifying that the caption/additional user information becomes visible.

Starting URL: http://the-internet.herokuapp.com/hovers

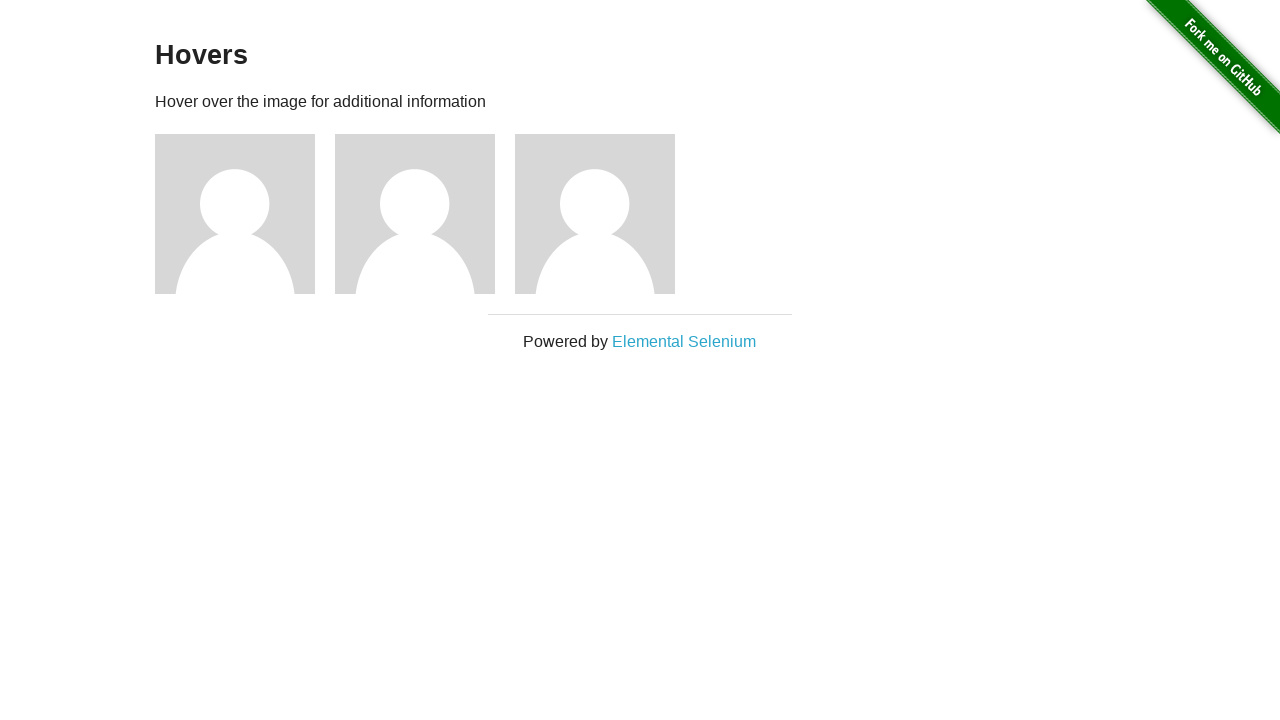

Located the first avatar figure element
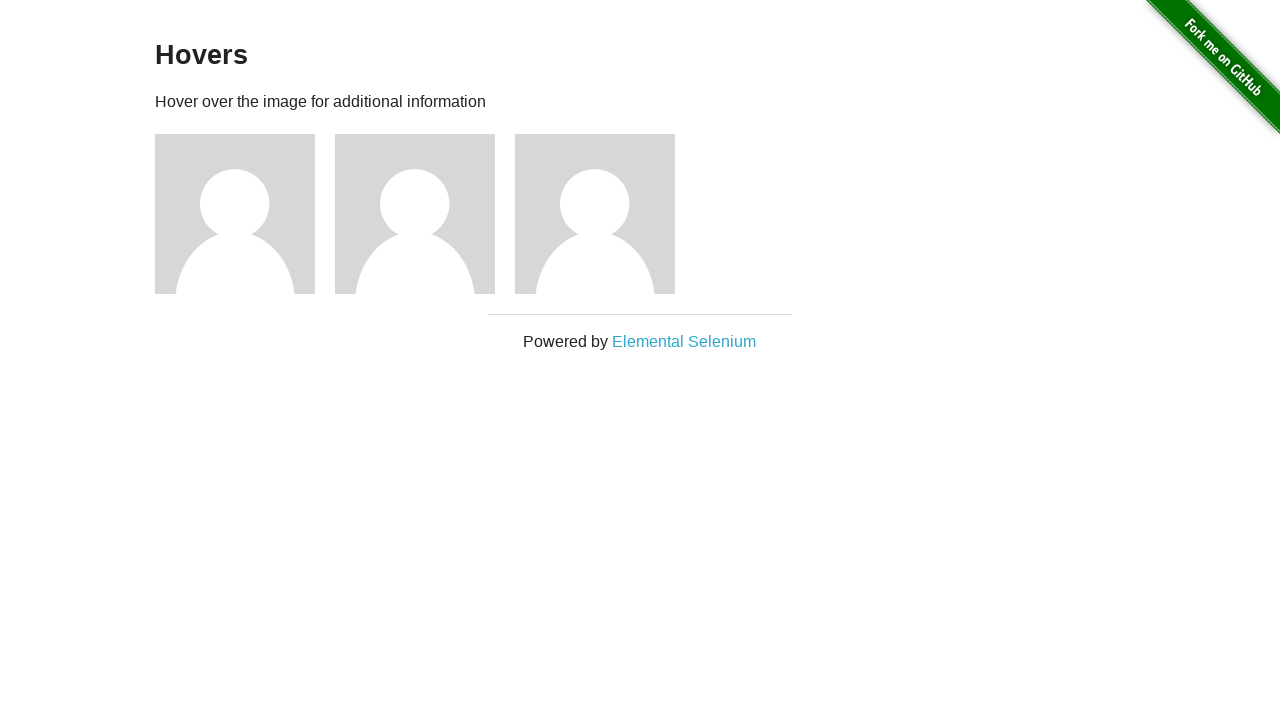

Hovered over the avatar image at (245, 214) on .figure >> nth=0
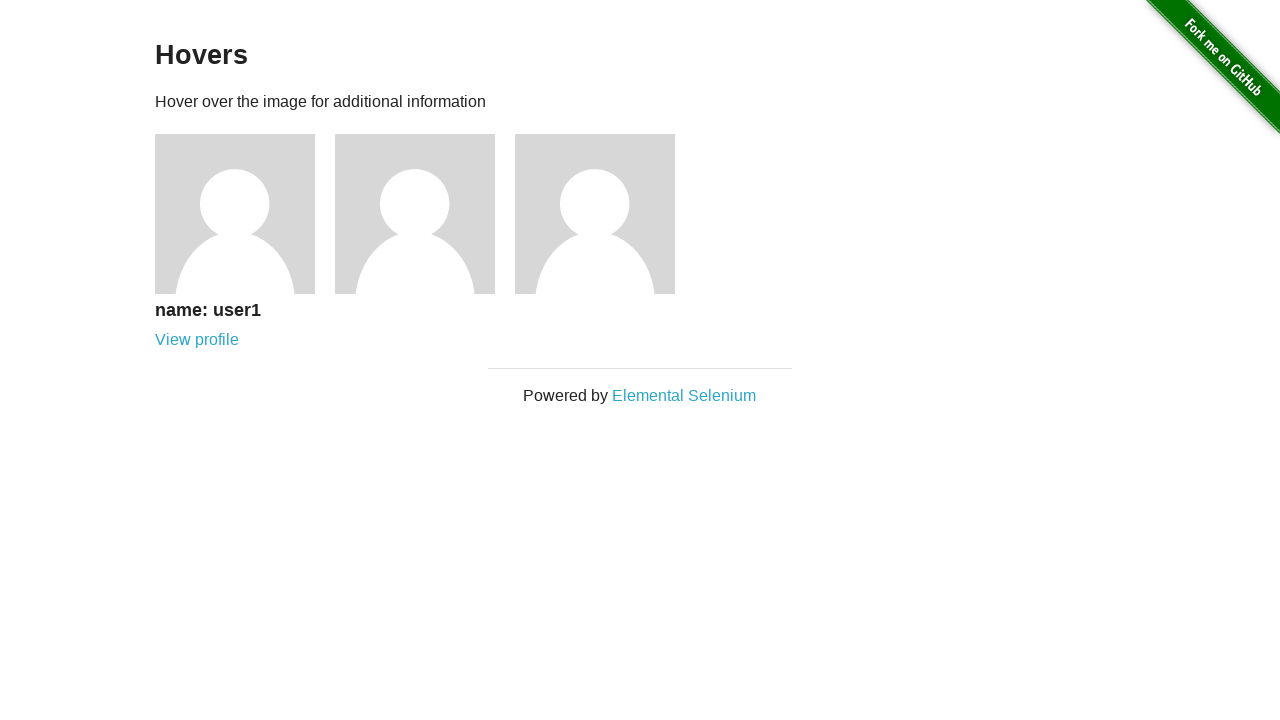

Avatar caption became visible after hover
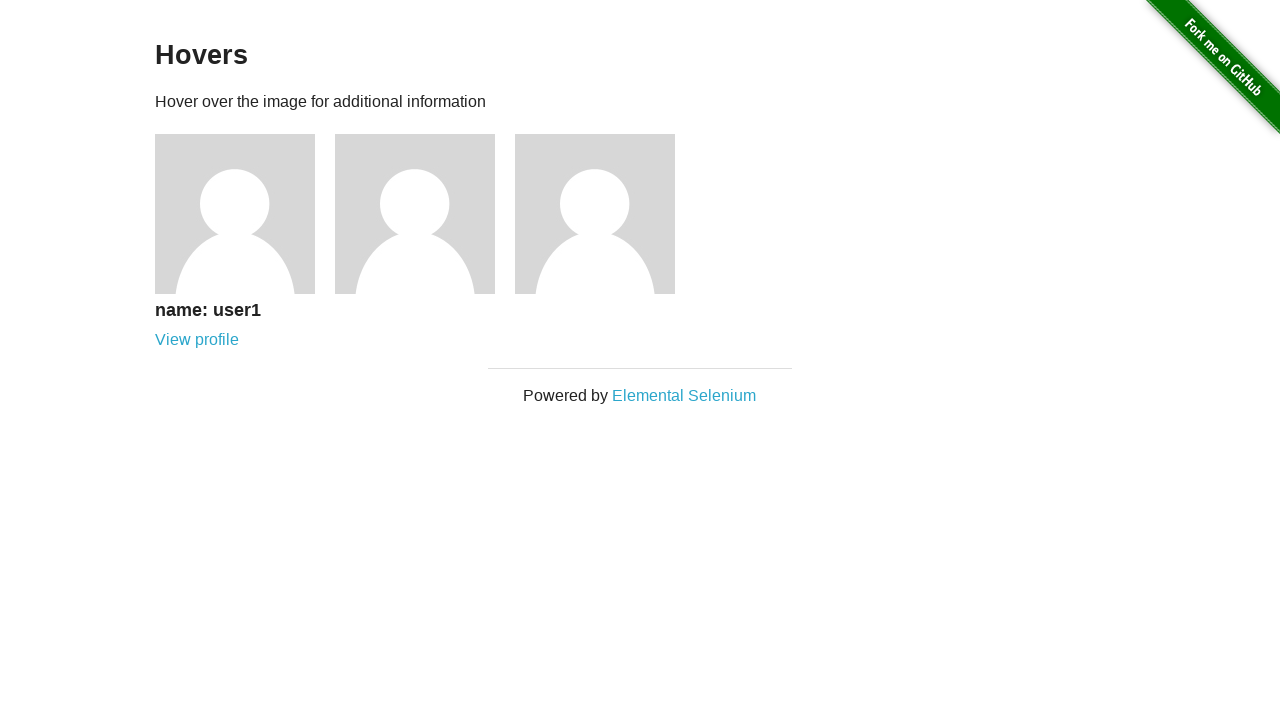

Verified that avatar caption is visible
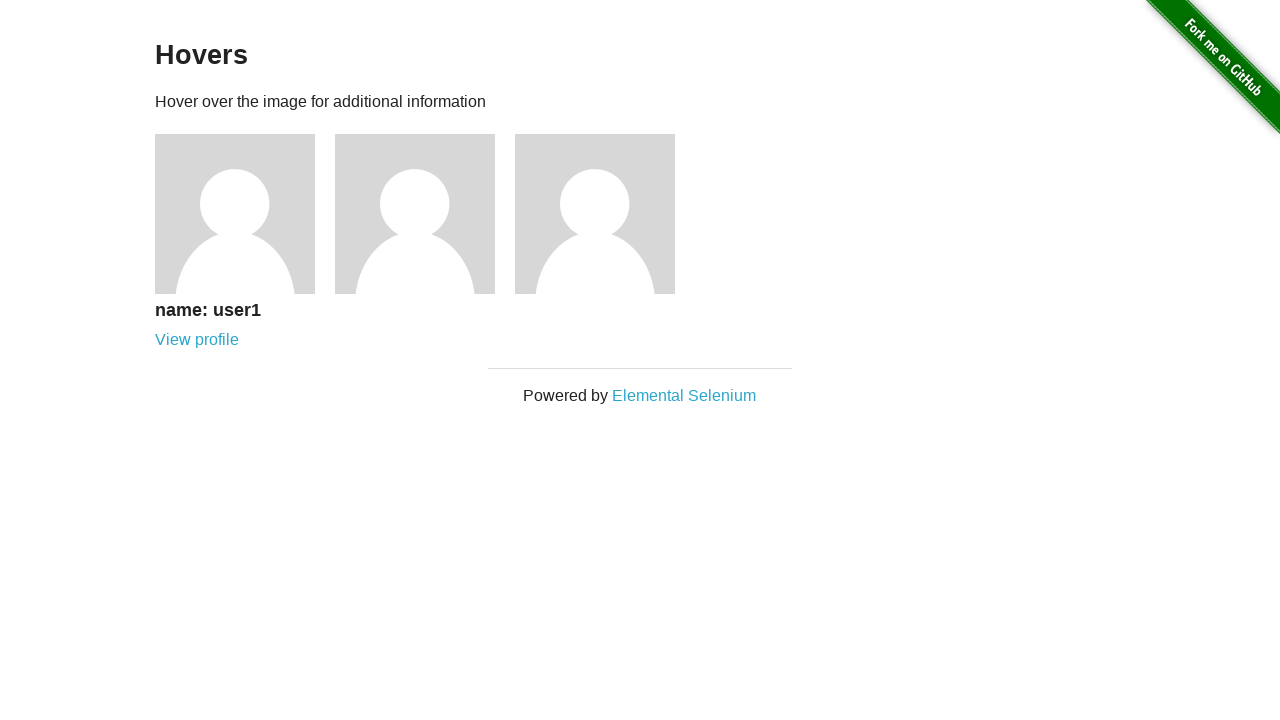

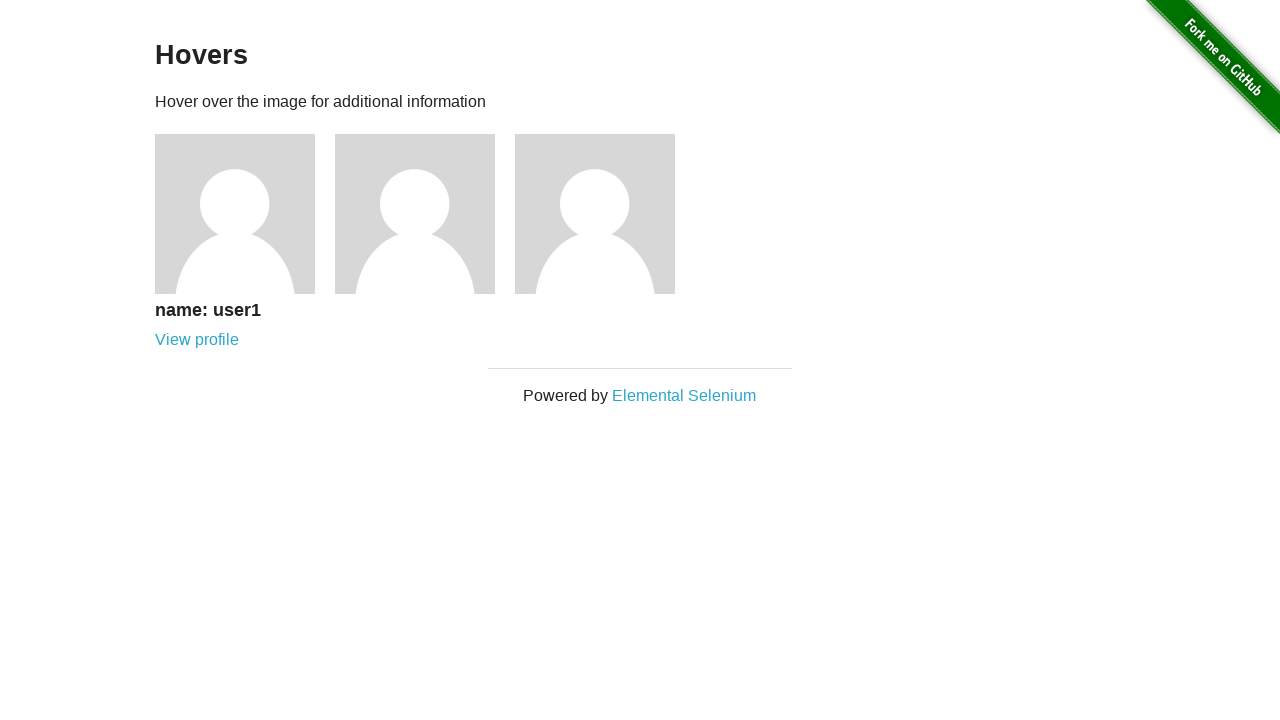